Tests marking all todo items as completed using the "Mark all as complete" checkbox.

Starting URL: https://demo.playwright.dev/todomvc

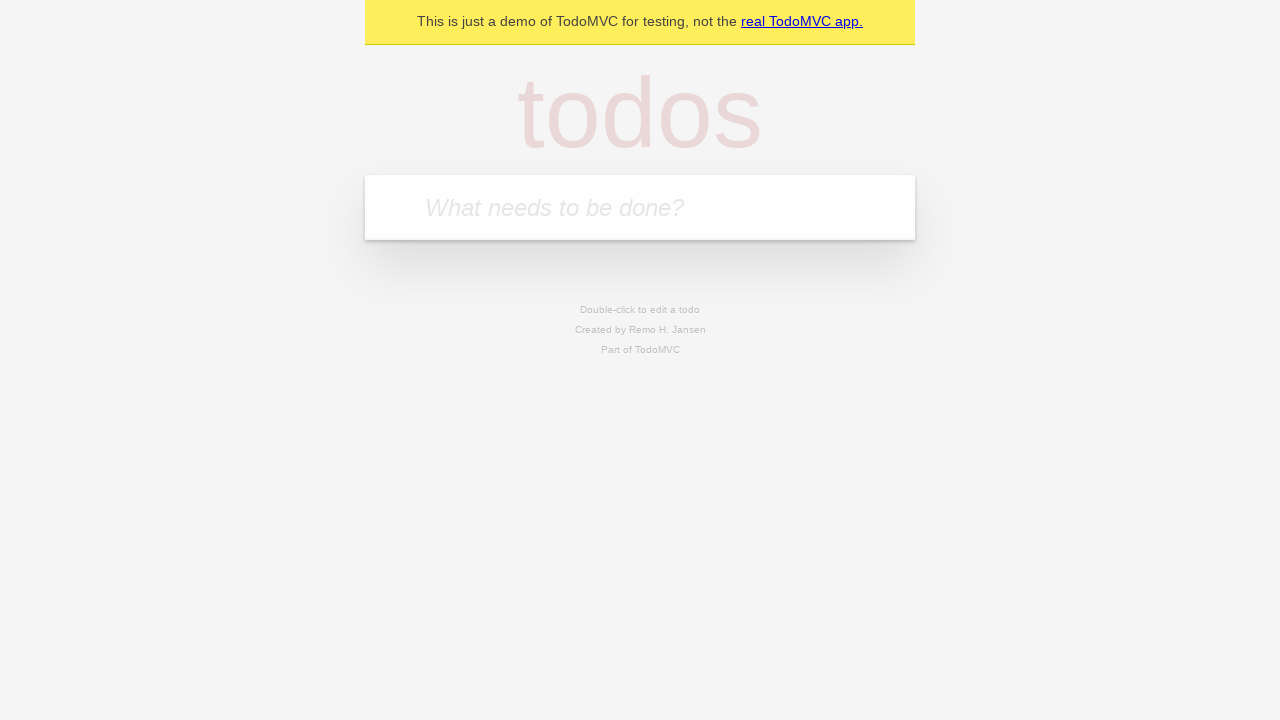

Filled todo input with 'buy some cheese' on internal:attr=[placeholder="What needs to be done?"i]
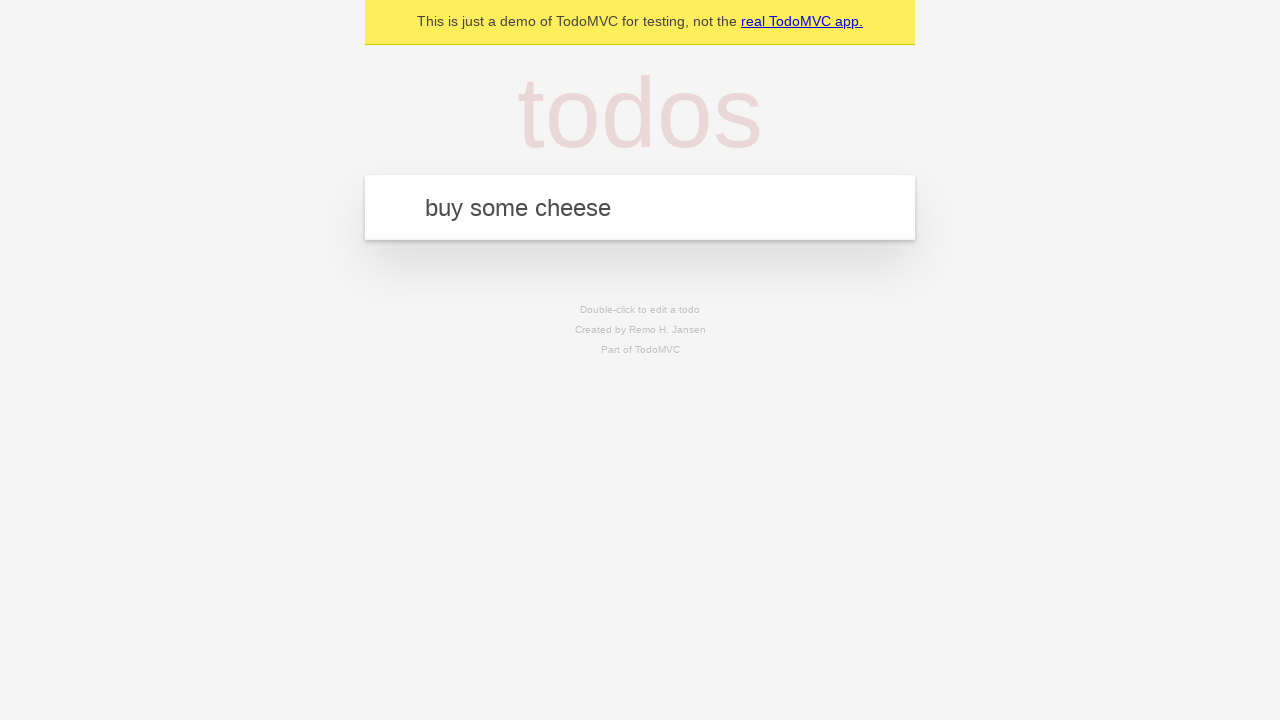

Pressed Enter to add 'buy some cheese' to todo list on internal:attr=[placeholder="What needs to be done?"i]
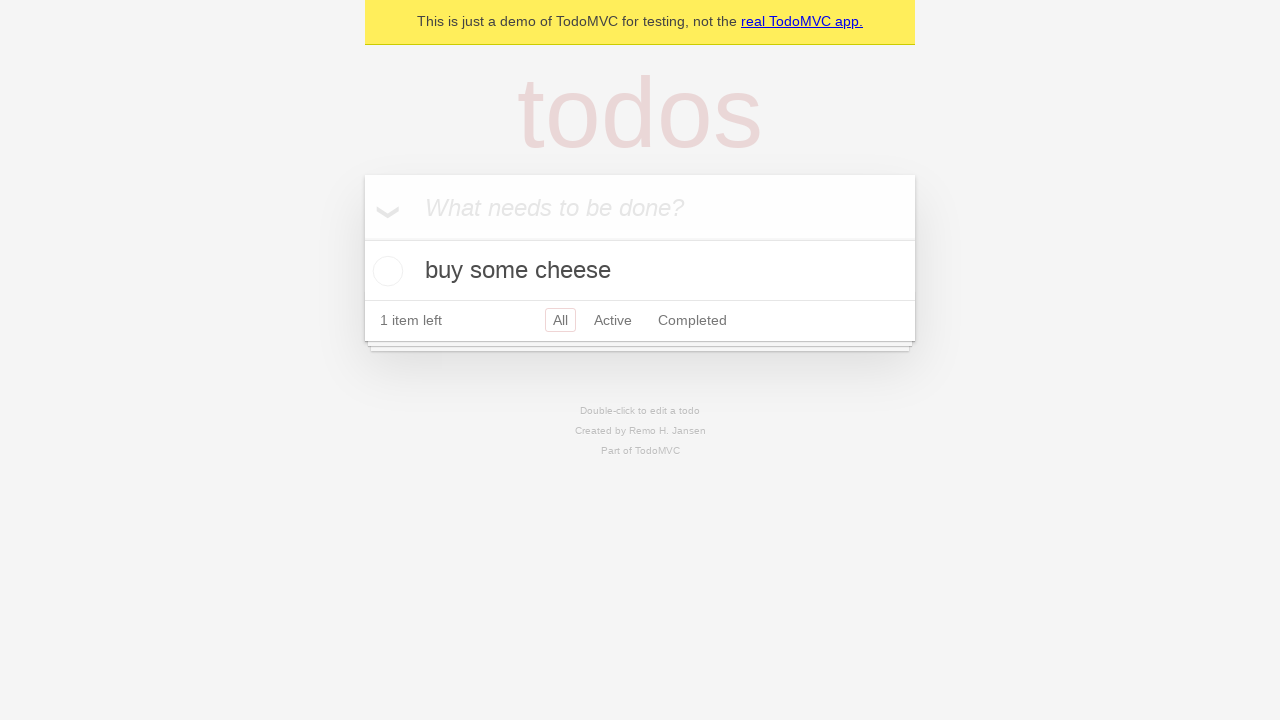

Filled todo input with 'feed the cat' on internal:attr=[placeholder="What needs to be done?"i]
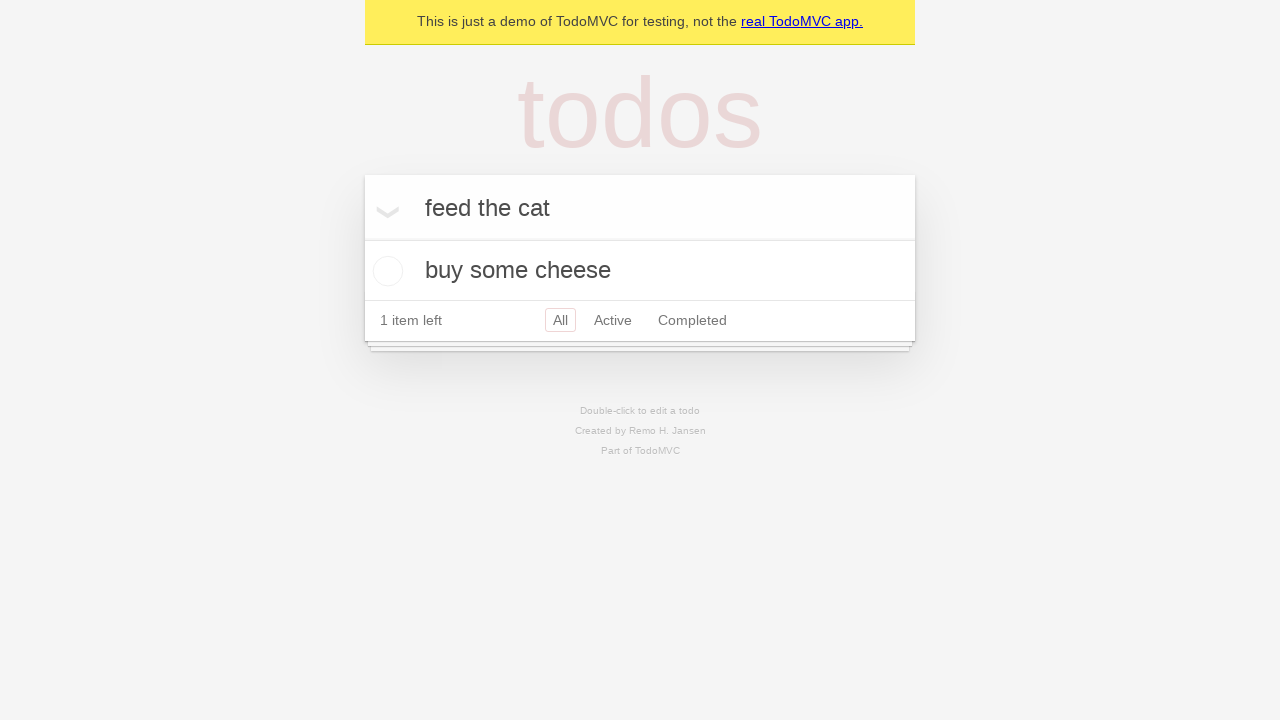

Pressed Enter to add 'feed the cat' to todo list on internal:attr=[placeholder="What needs to be done?"i]
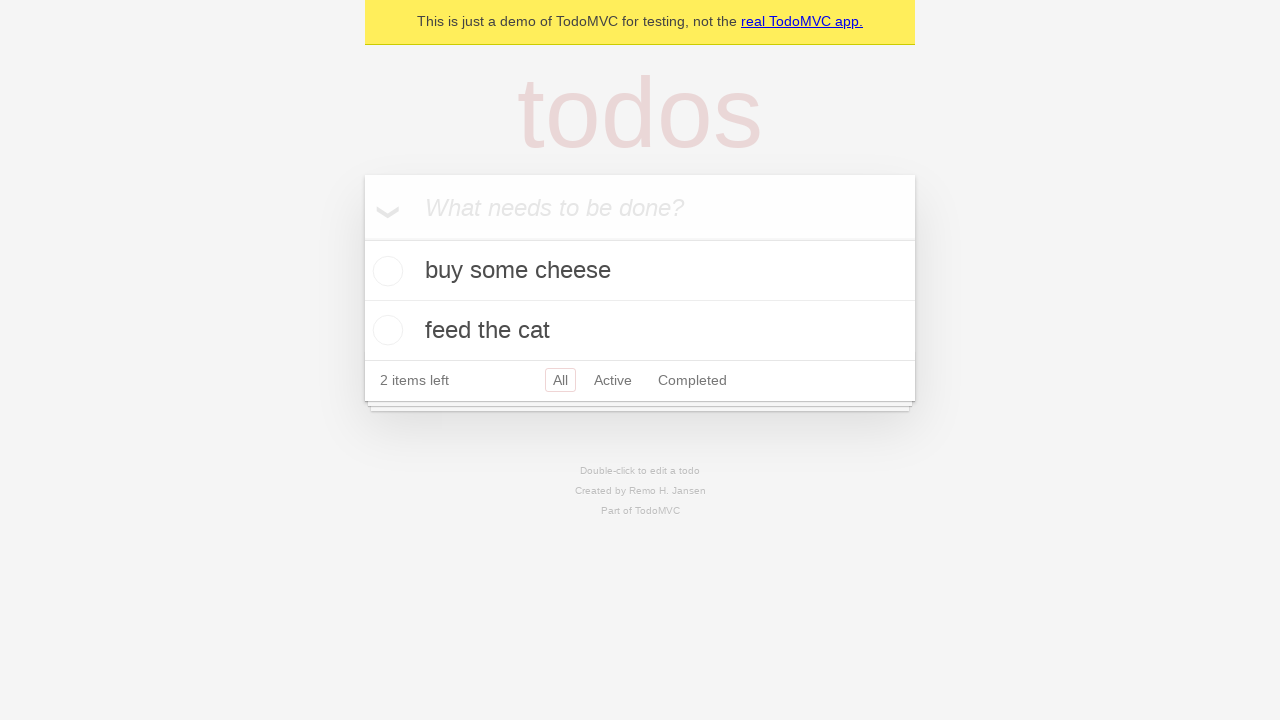

Filled todo input with 'book a doctors appointment' on internal:attr=[placeholder="What needs to be done?"i]
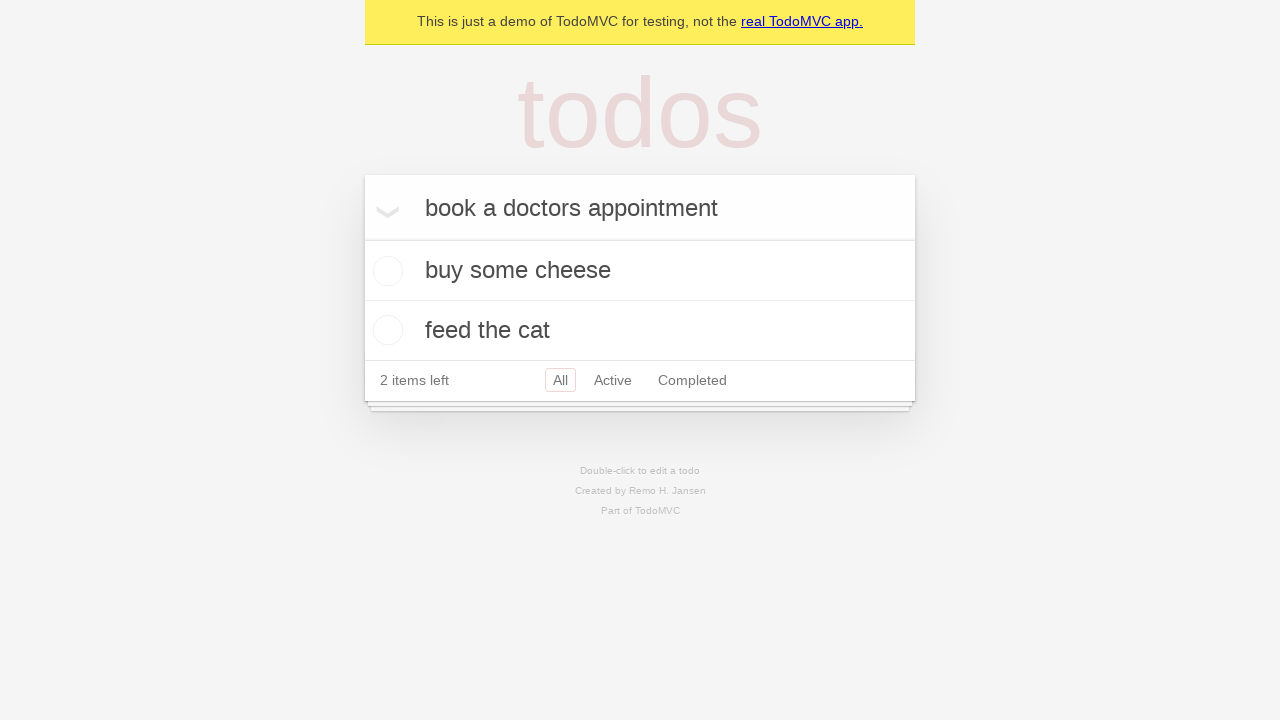

Pressed Enter to add 'book a doctors appointment' to todo list on internal:attr=[placeholder="What needs to be done?"i]
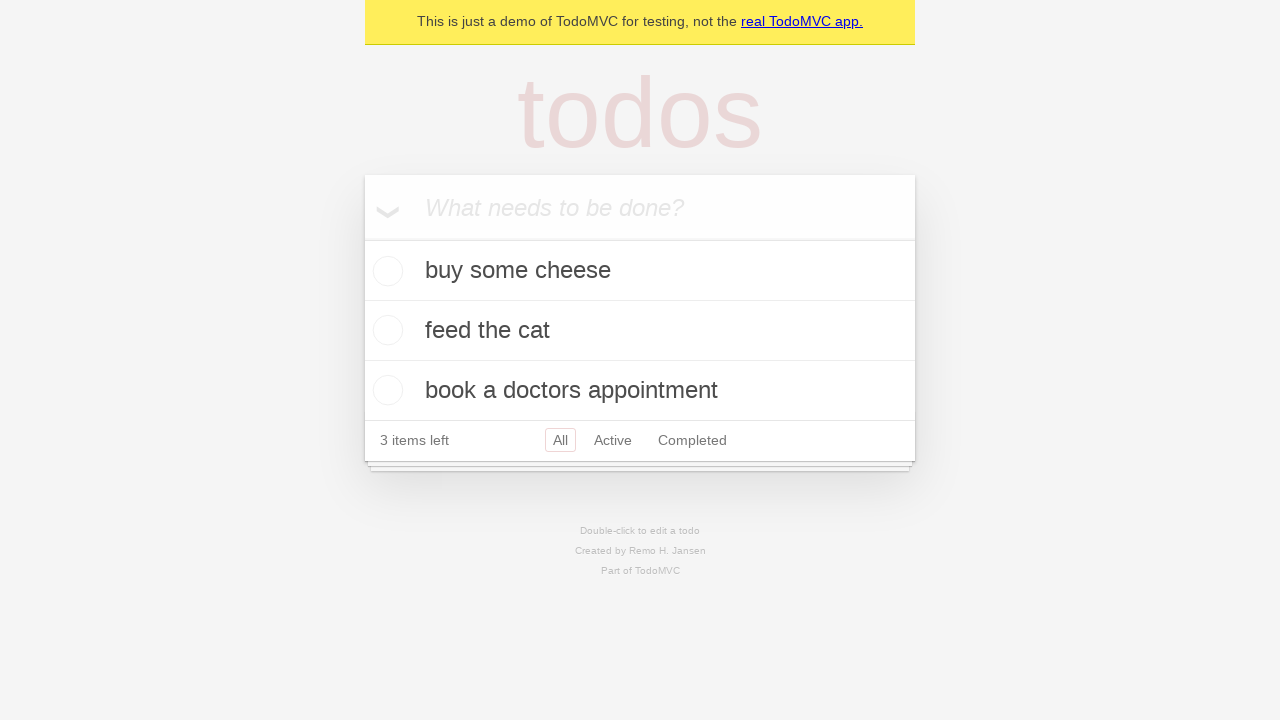

Checked 'Mark all as complete' checkbox to complete all todo items at (362, 238) on internal:label="Mark all as complete"i
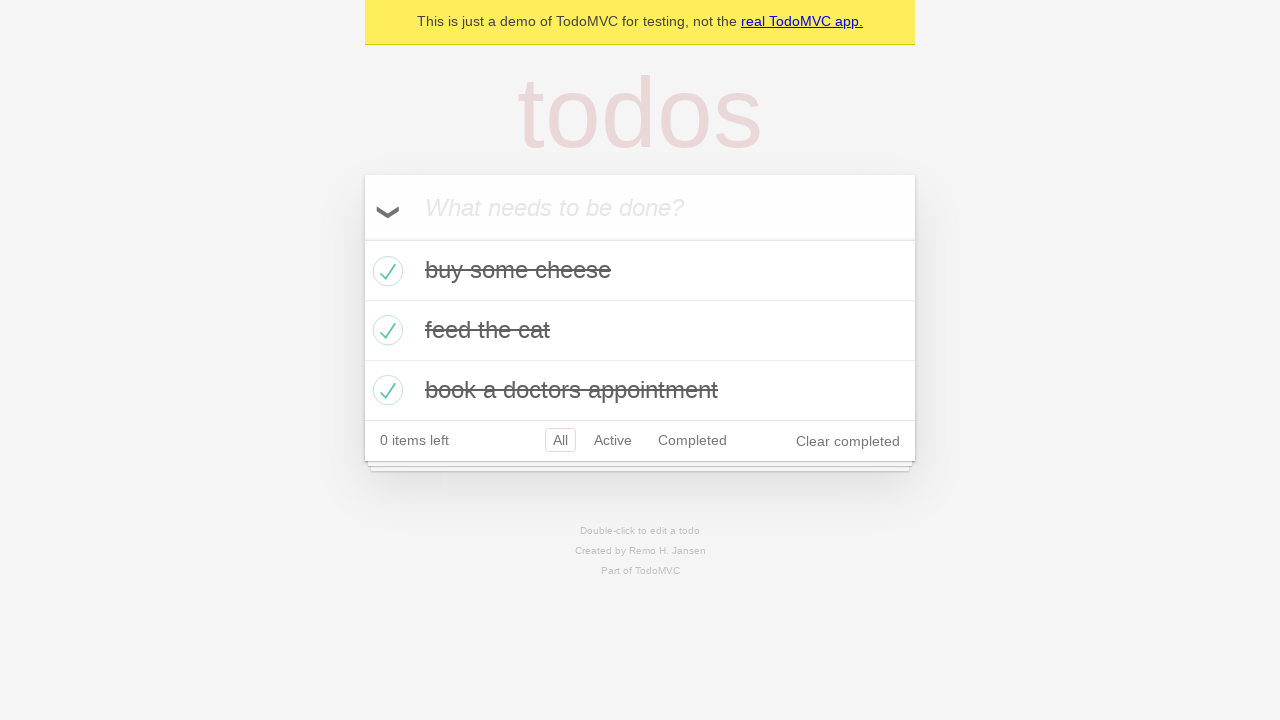

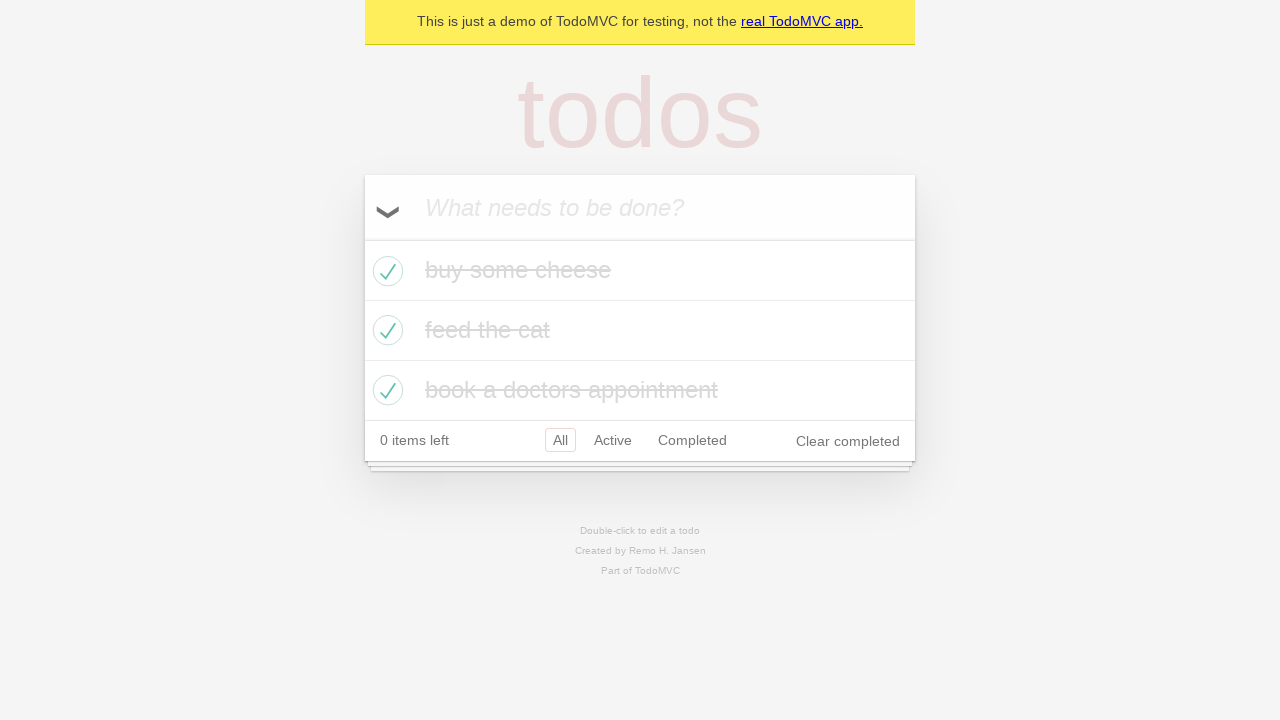